Tests basic element interactions on the Sauce Demo page by filling a text field, clearing it, and reading text content and attribute values from page elements.

Starting URL: https://www.saucedemo.com/

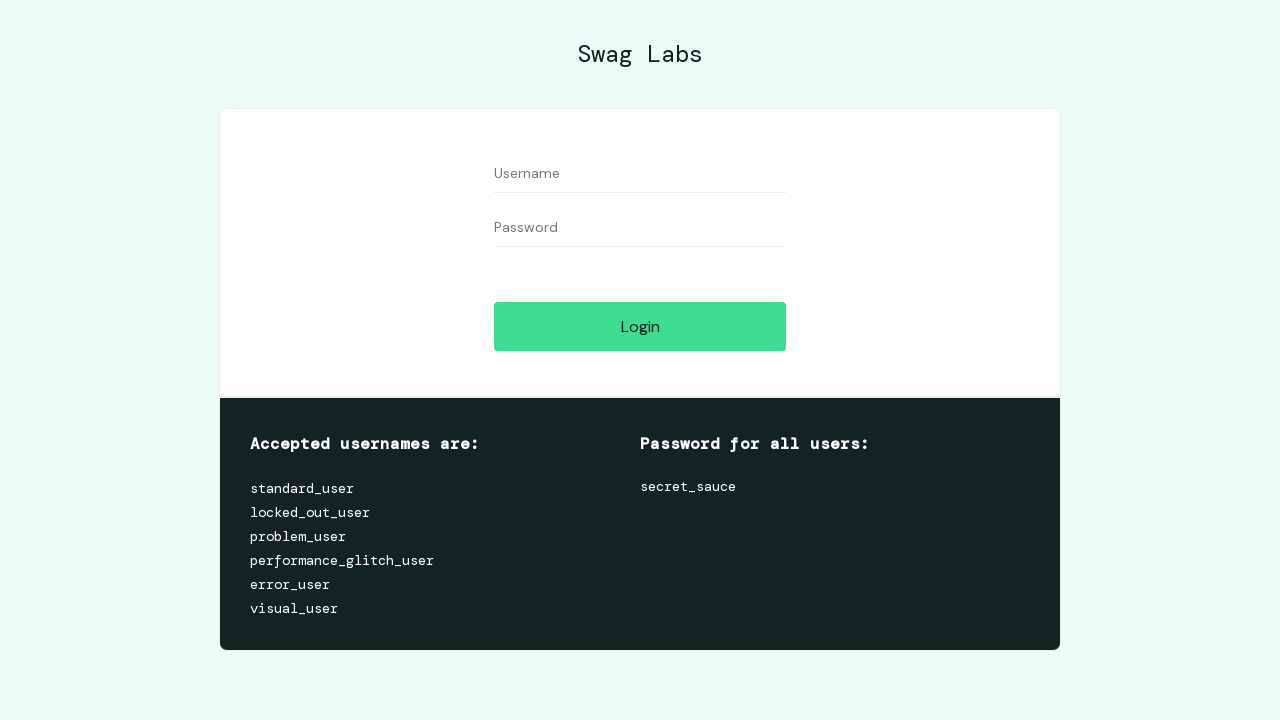

Filled username field with 'testuser_demo_2024' on input[name='user-name']
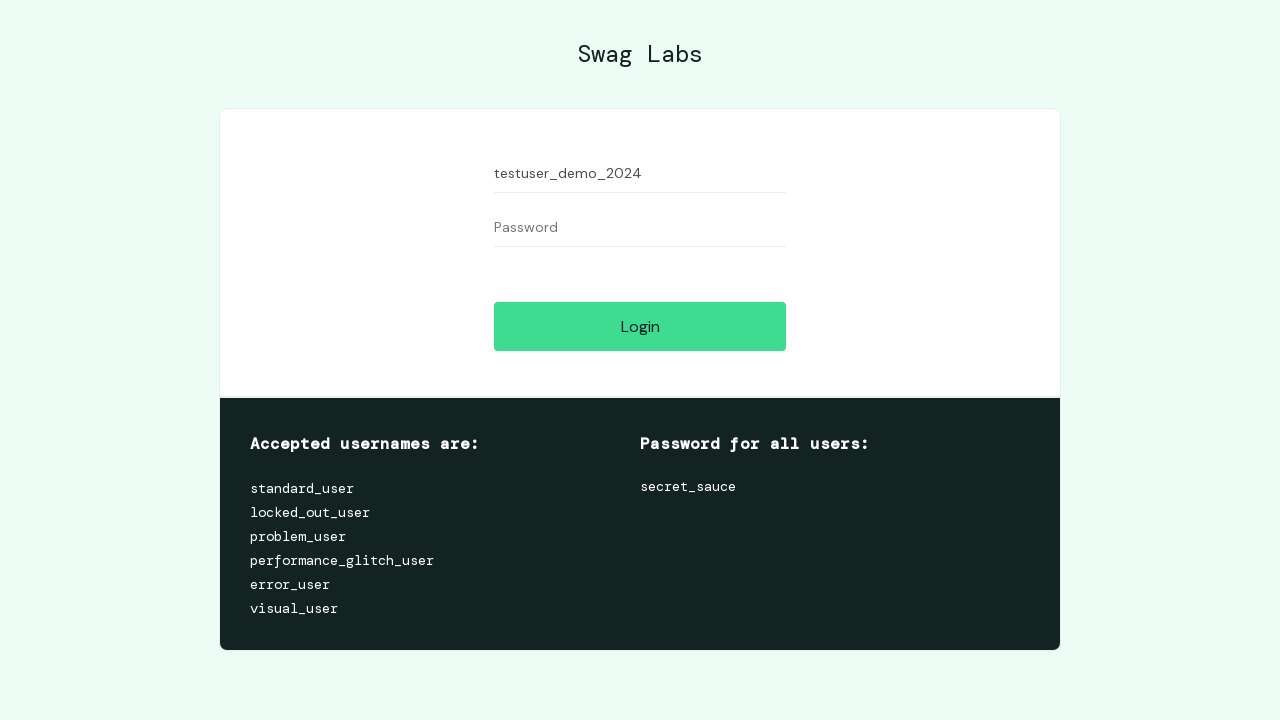

Waited 1 second to observe the input
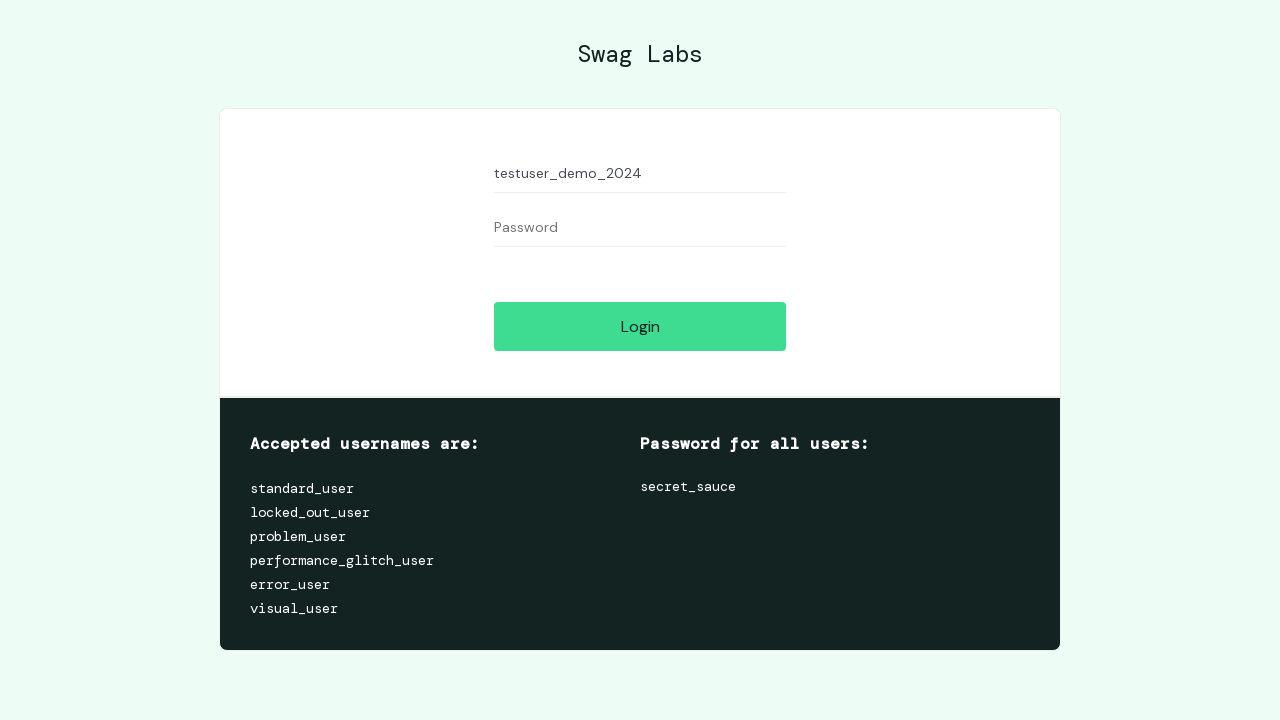

Cleared the username field on input[name='user-name']
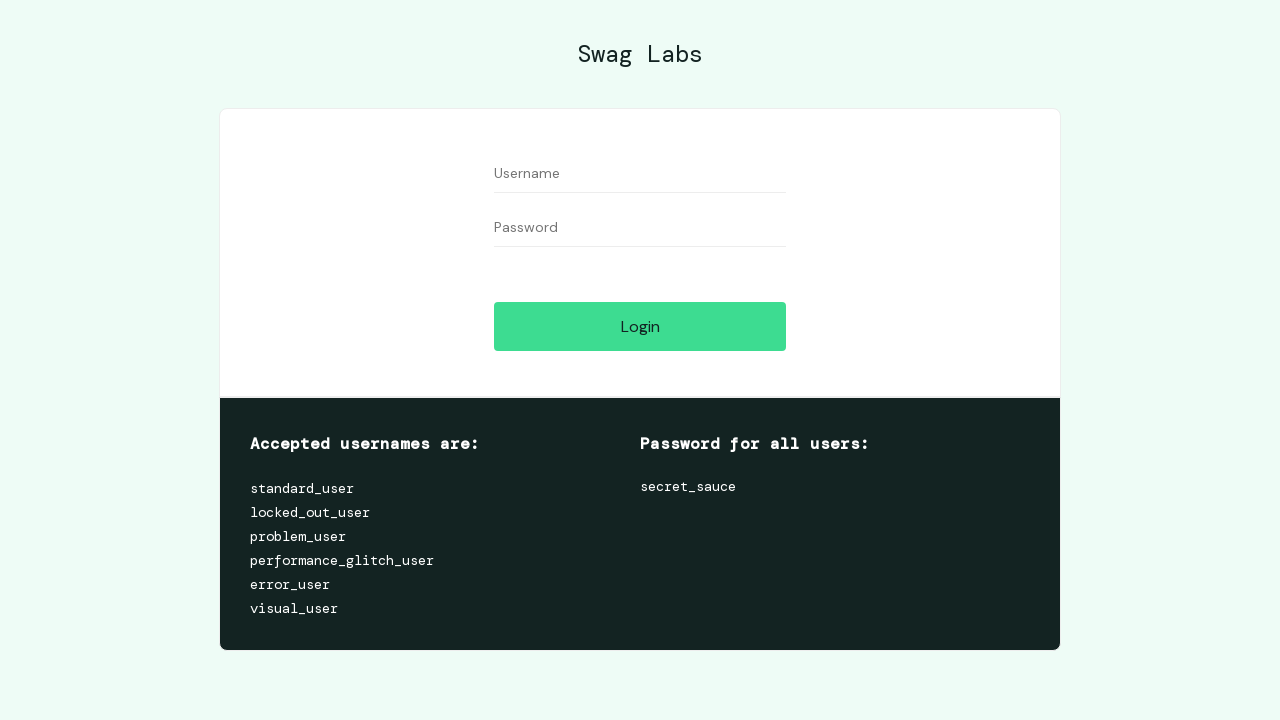

Retrieved login logo text content: 'Swag Labs'
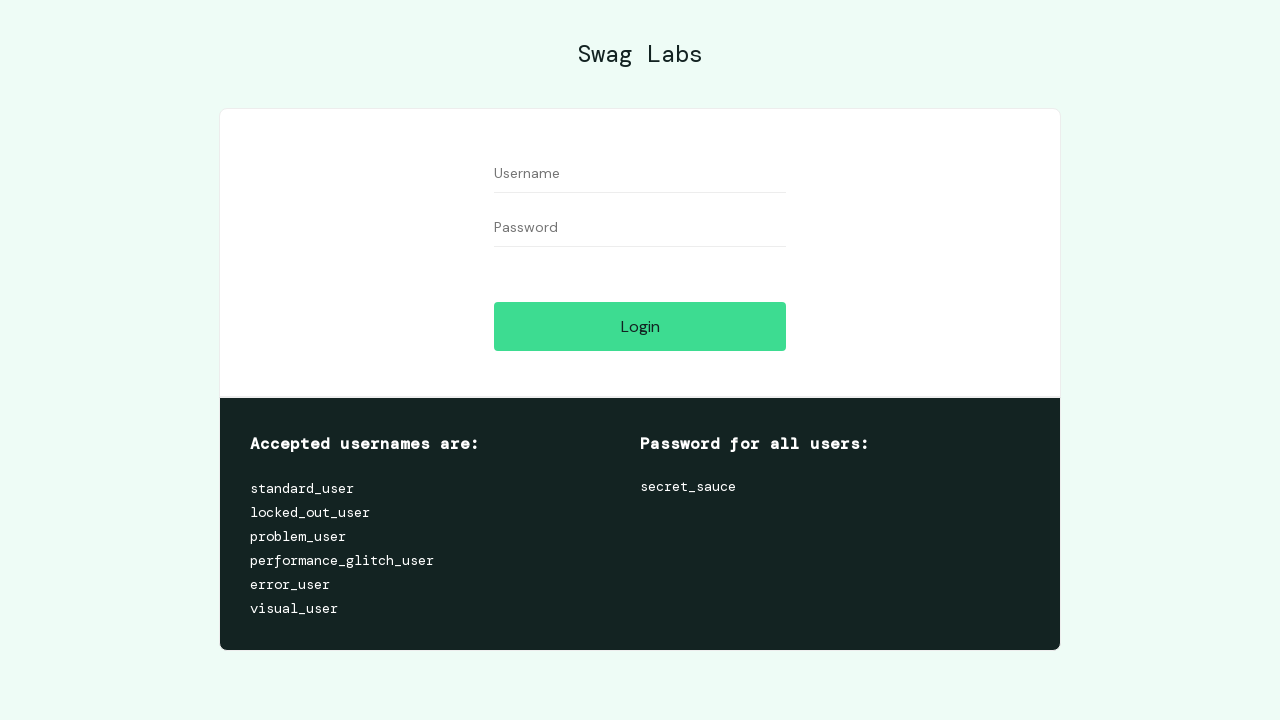

Retrieved data-test attribute from username field: 'username'
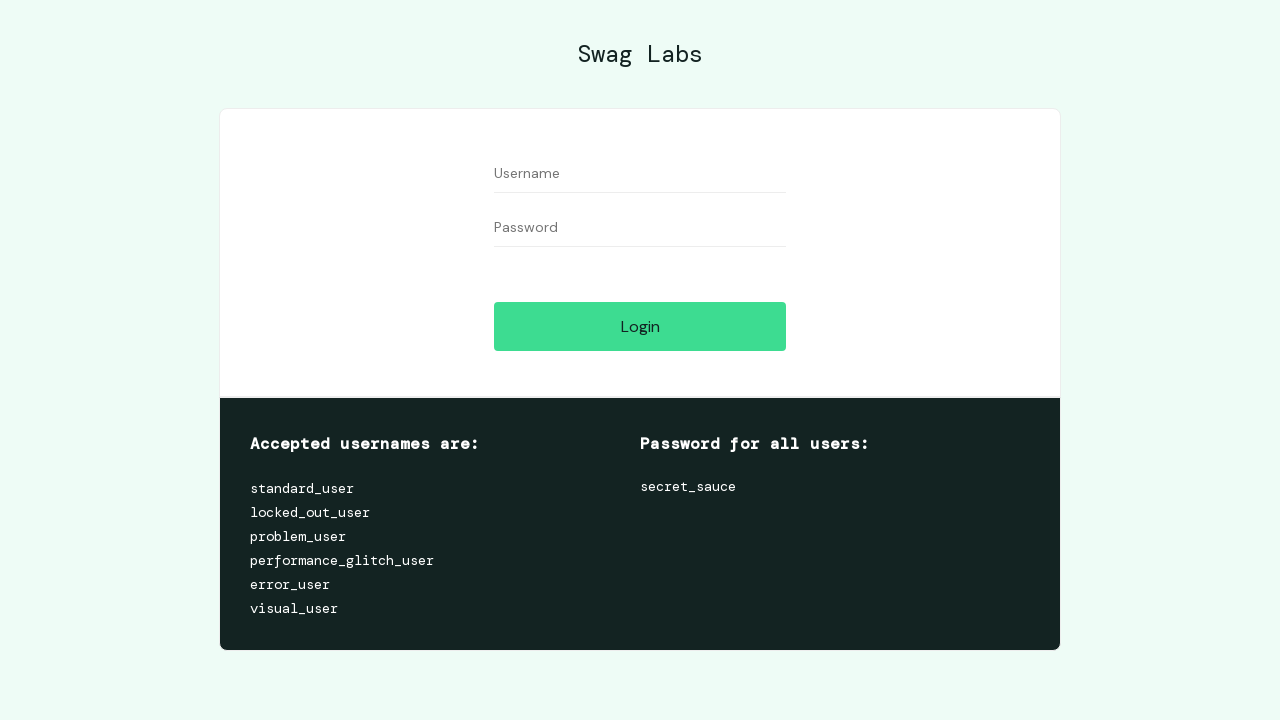

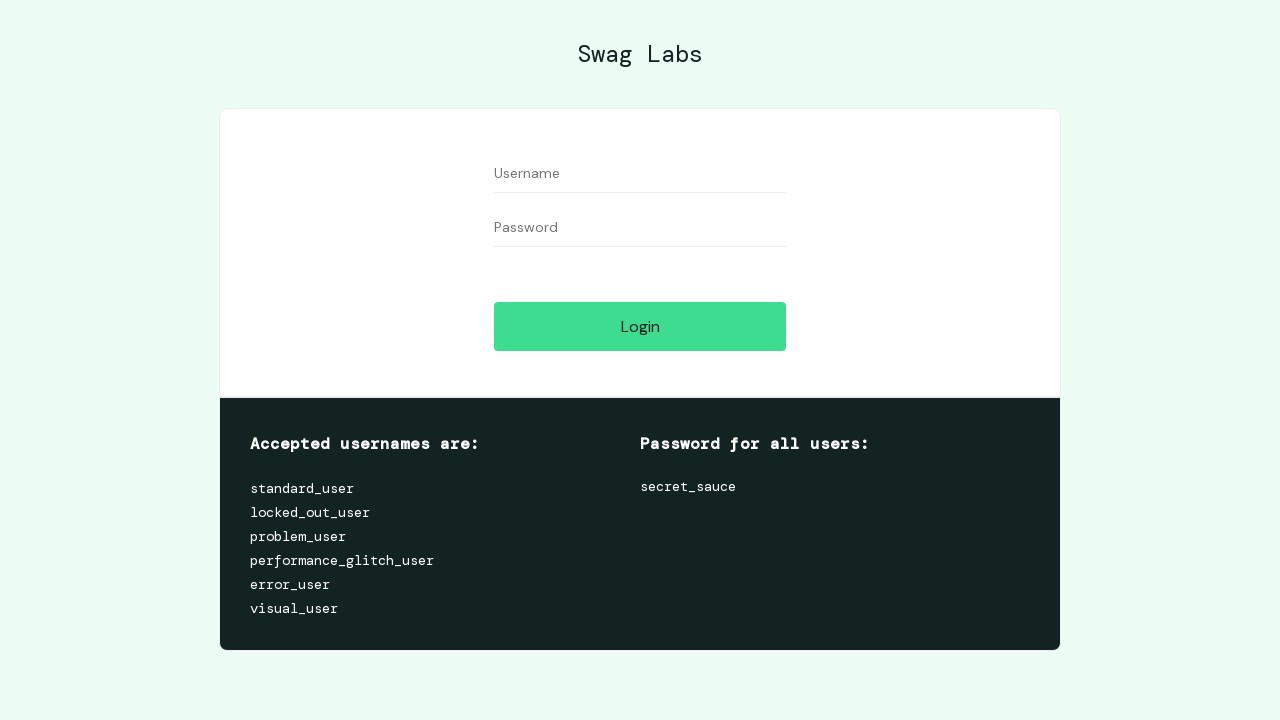